Tests mouse hover functionality by hovering over a user avatar image and clicking the revealed "View profile" link

Starting URL: https://the-internet.herokuapp.com/hovers

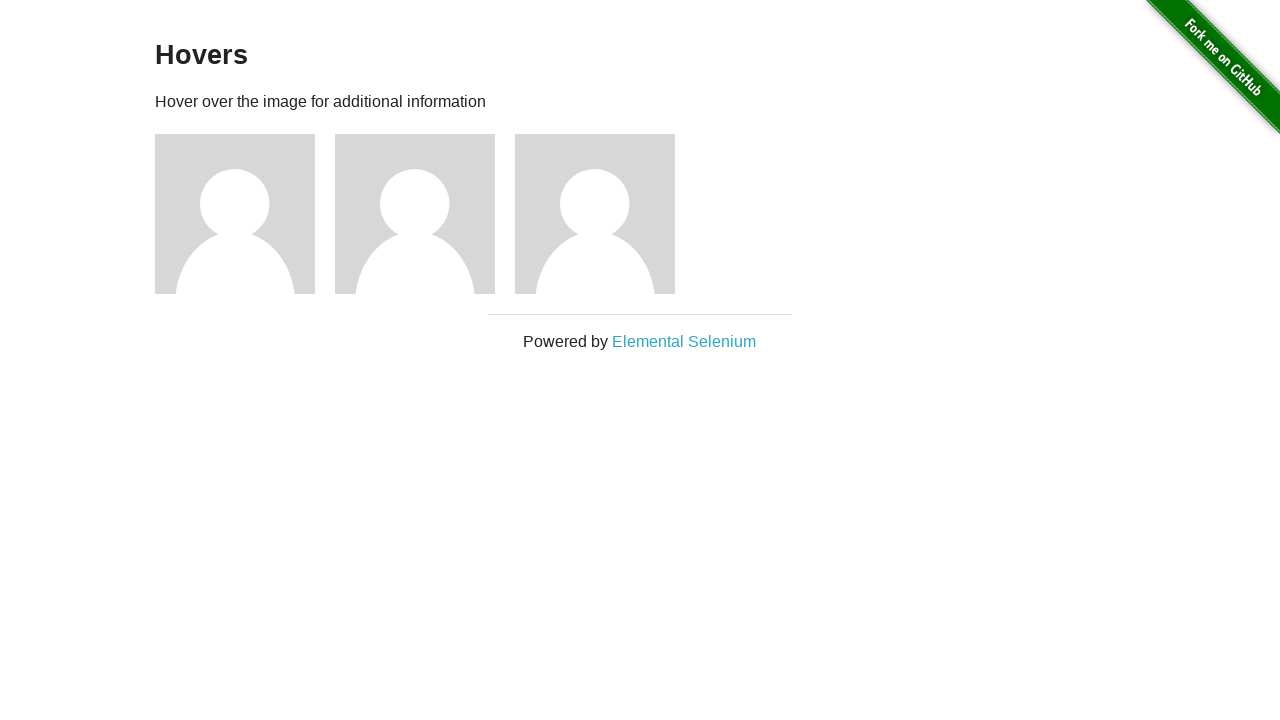

Hovered over the second user avatar image at (415, 214) on (//img[@alt='User Avatar'])[2]
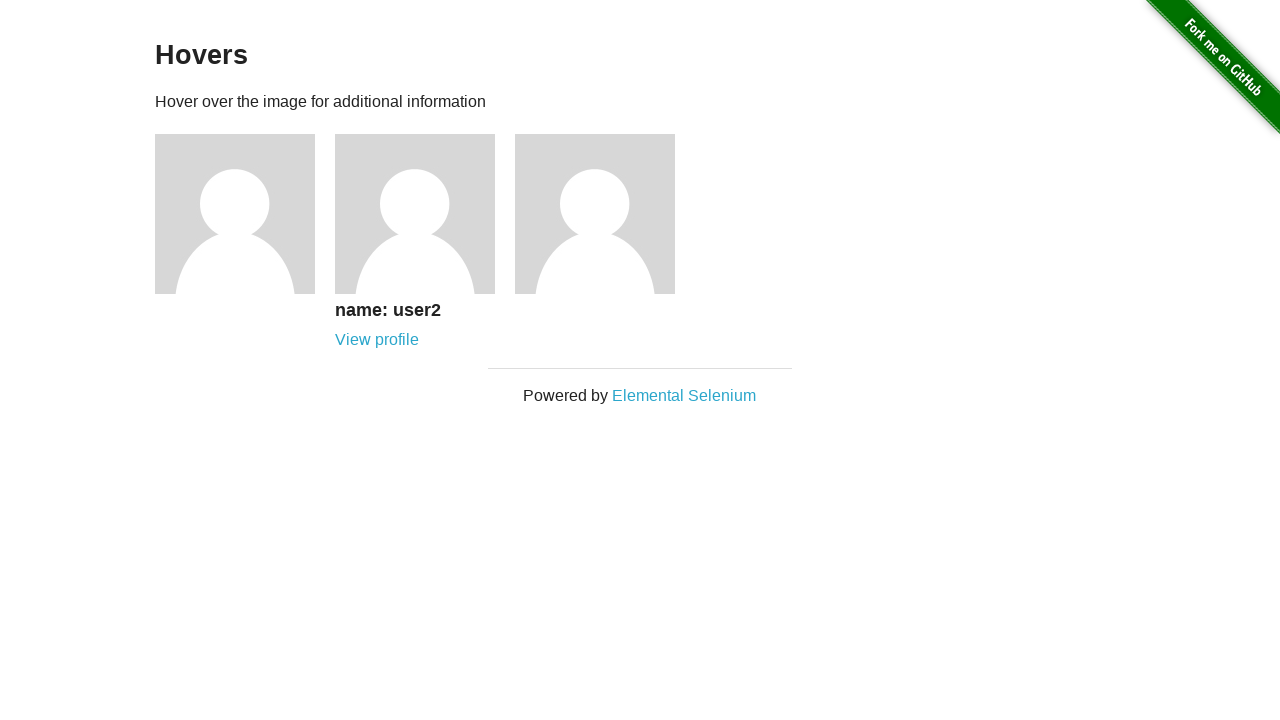

Clicked the 'View profile' link for the second user at (377, 340) on (//a[text()='View profile'])[2]
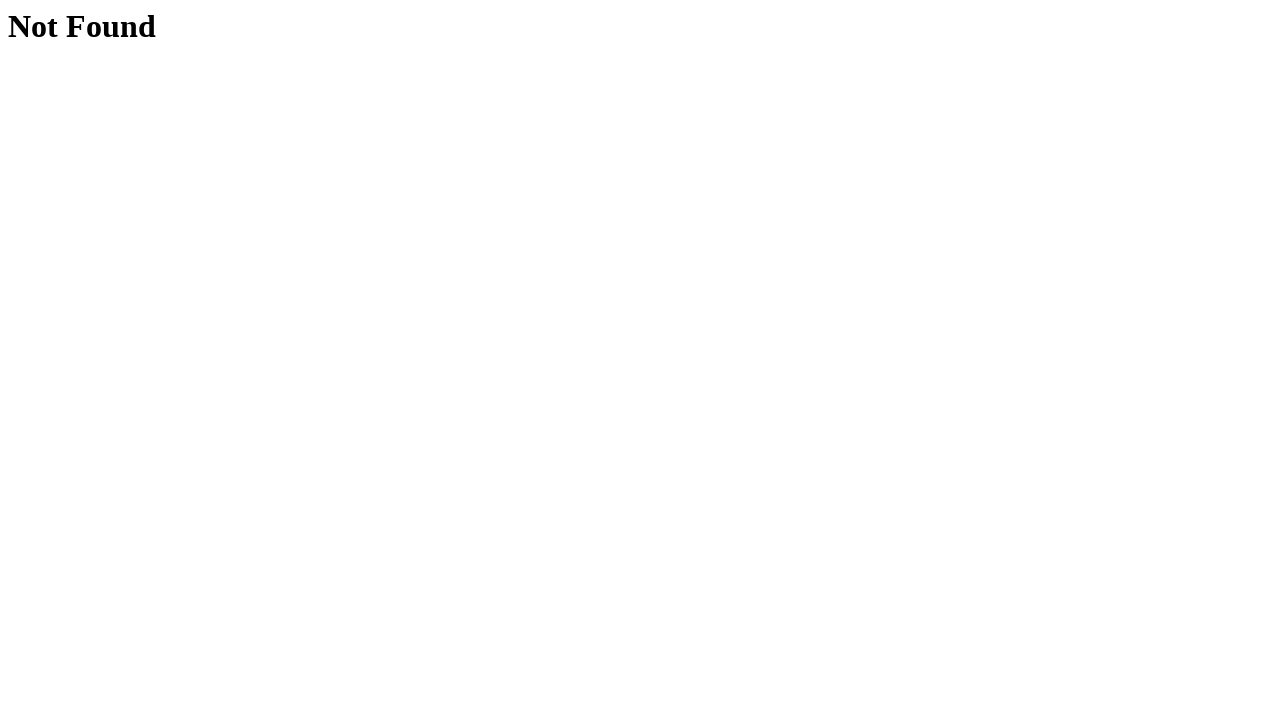

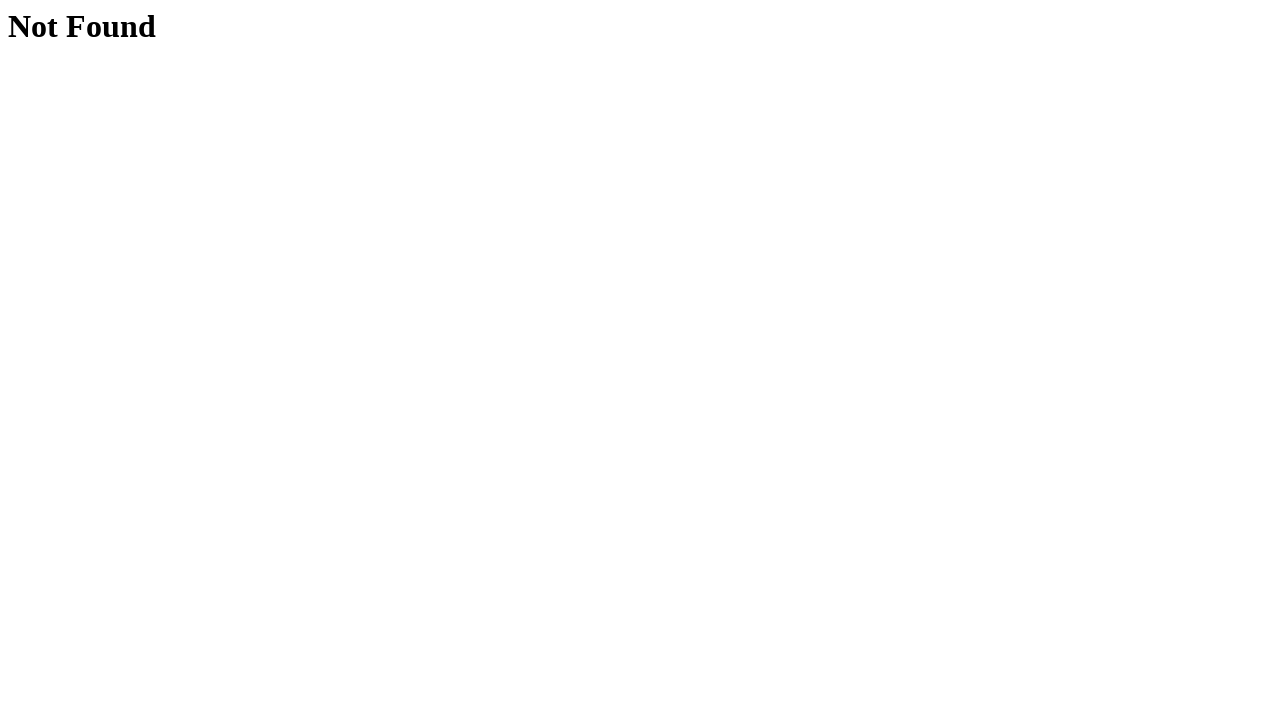